Fills out a form with first name, last name, and email, then submits it by clicking the button

Starting URL: https://secure-retreat-92358.herokuapp.com/

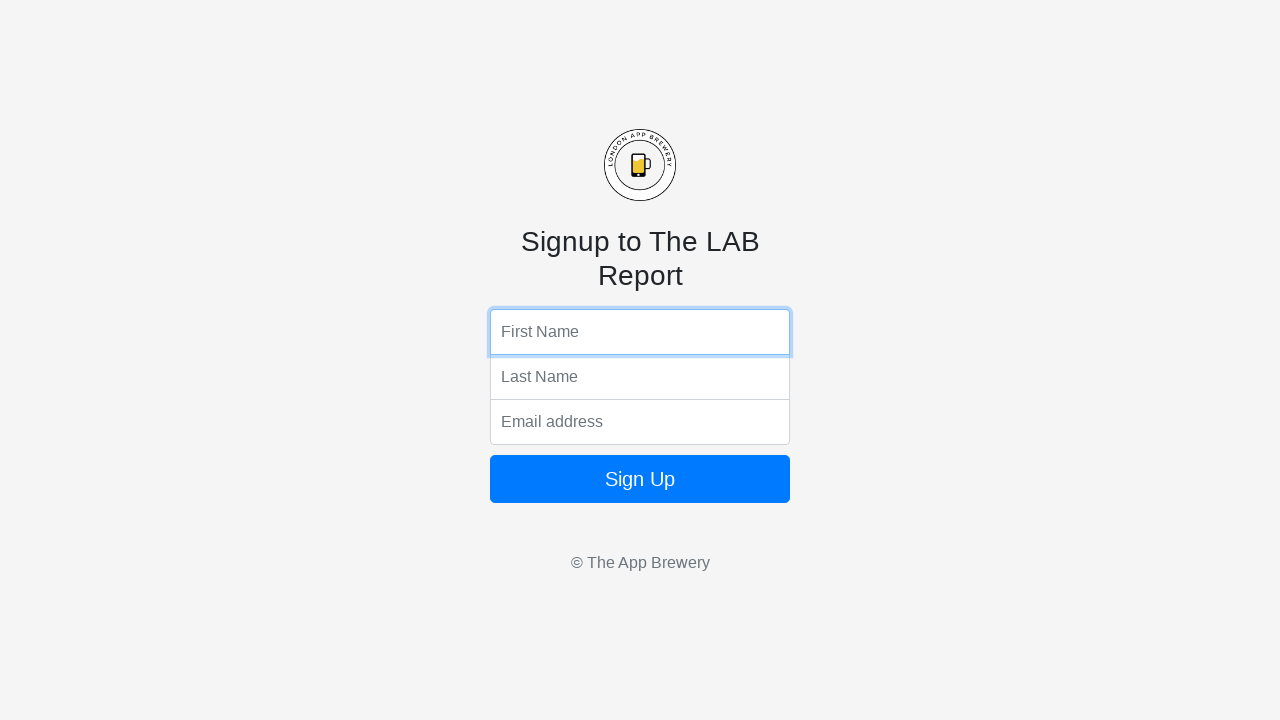

Filled first name field with 'rudy' on input[name='fName']
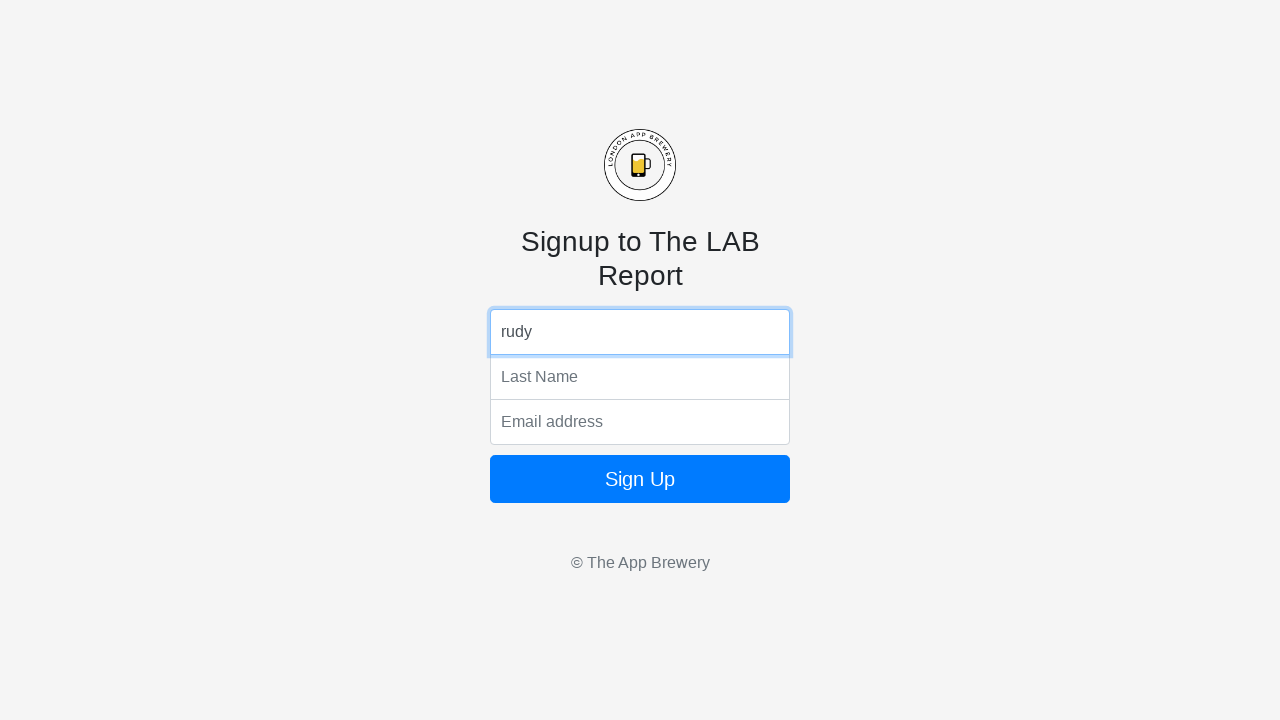

Filled last name field with 'mu' on input[name='lName']
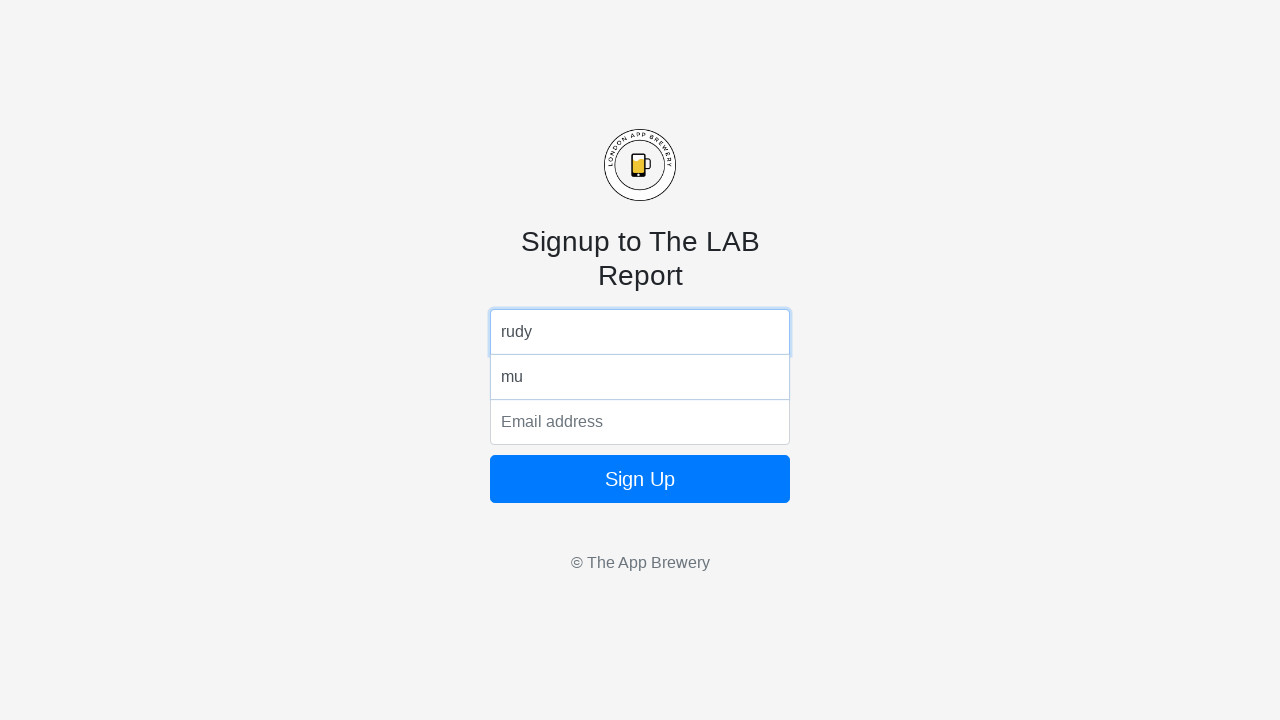

Filled email field with 'test@email.com' on input[name='email']
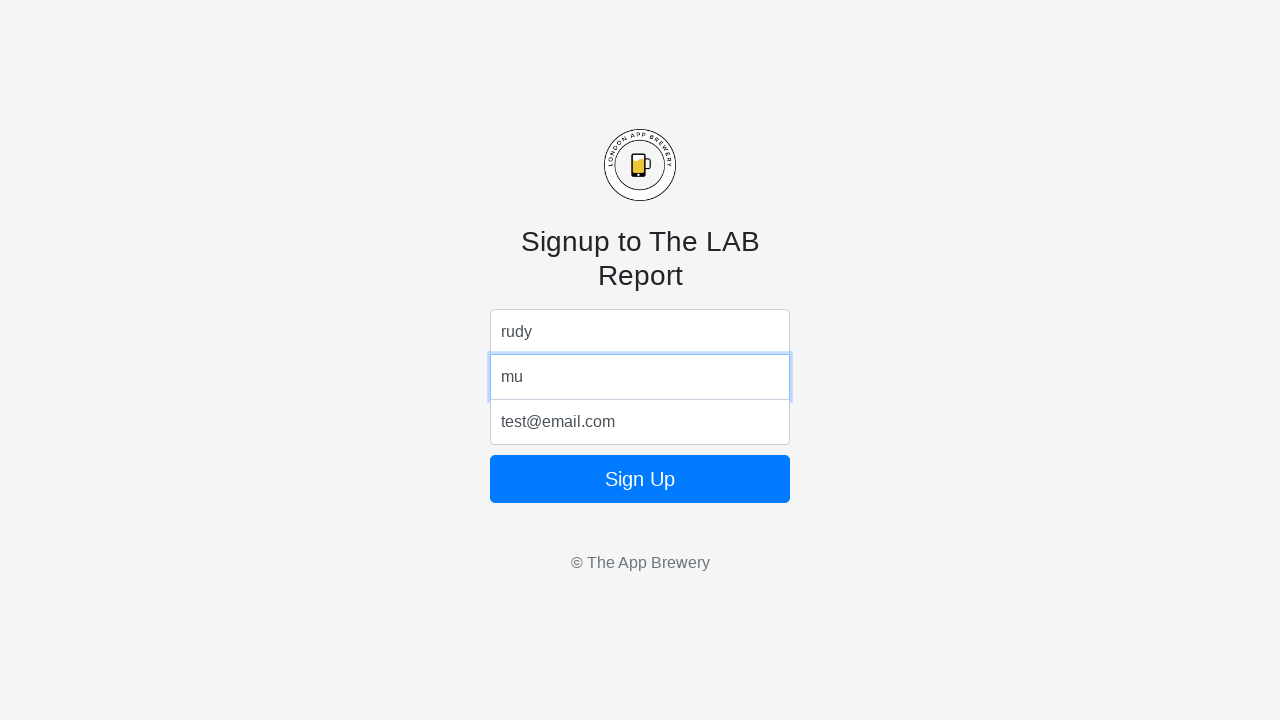

Clicked submit button to submit form at (640, 479) on button
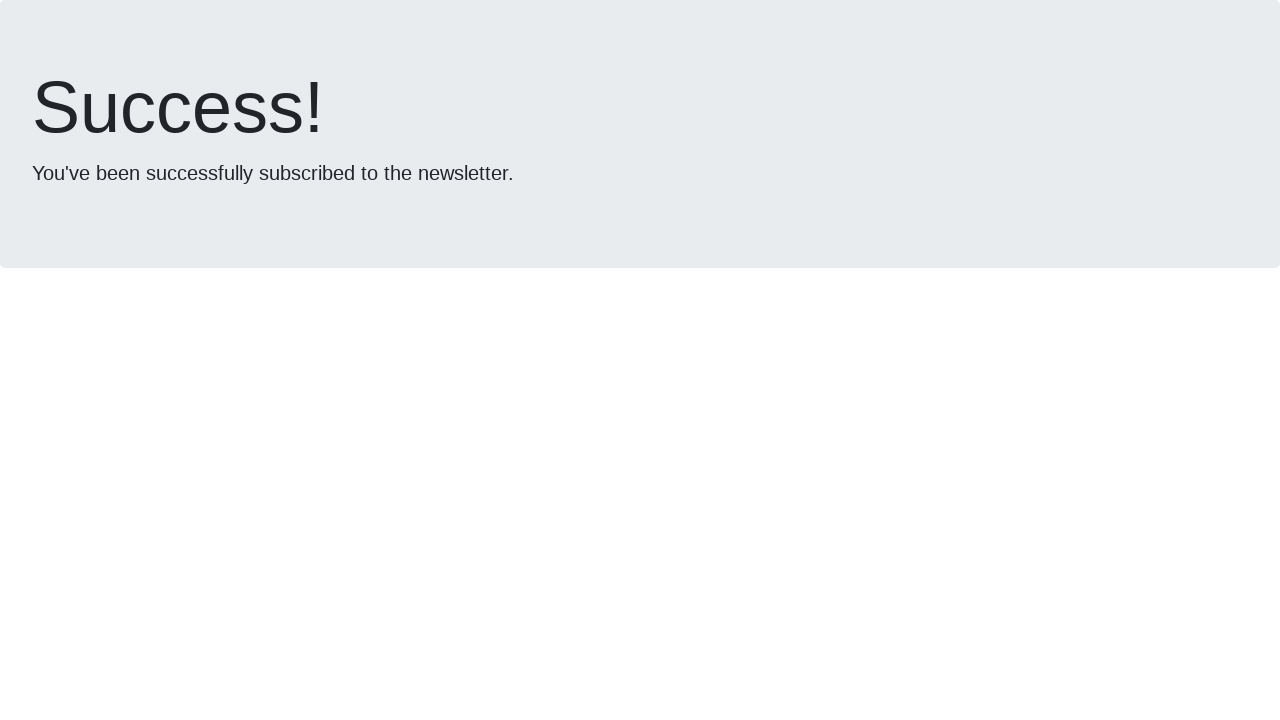

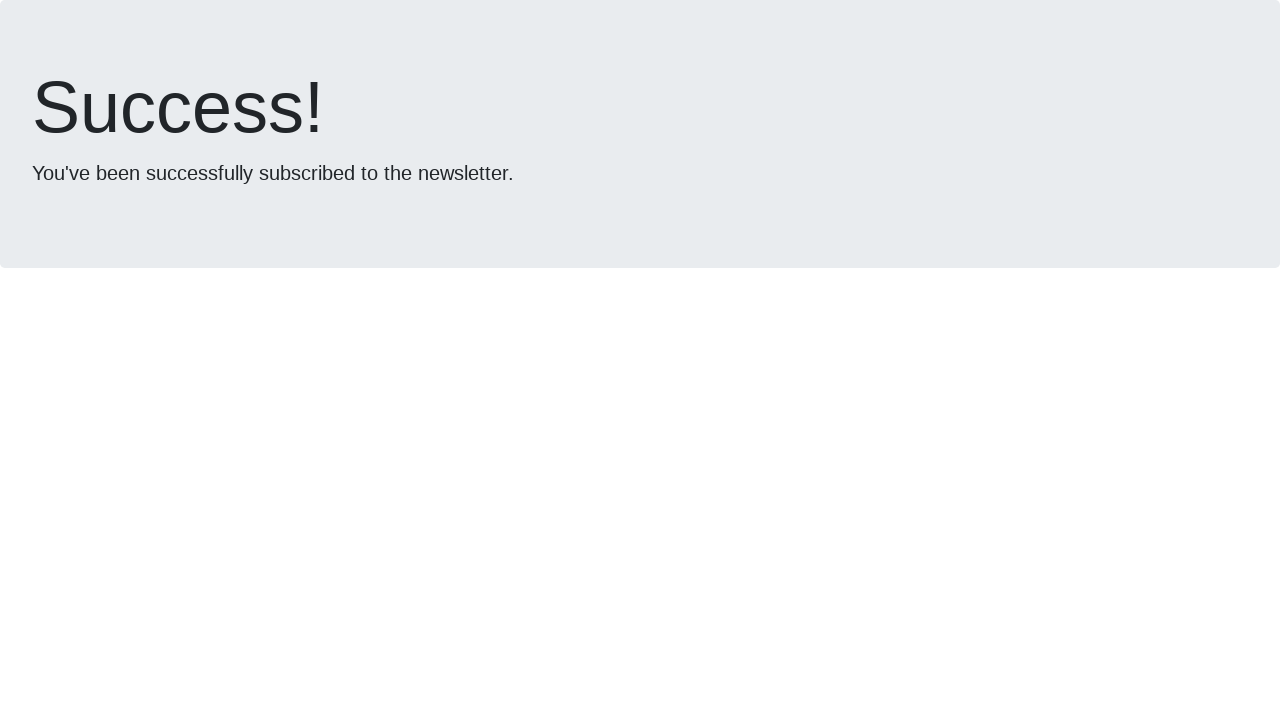